Opens search dialog using keyboard, then closes it with Escape and verifies the main page content is visible

Starting URL: https://playwright.dev/

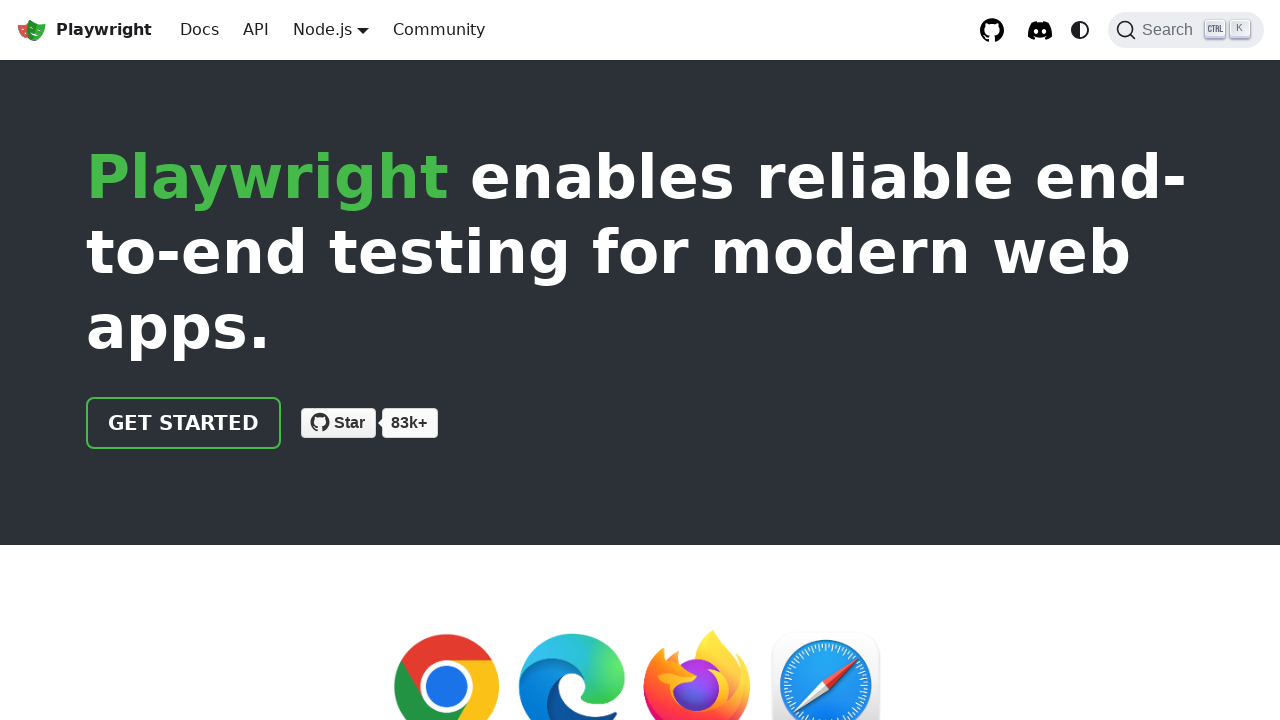

Pressed Control+K to open search dialog
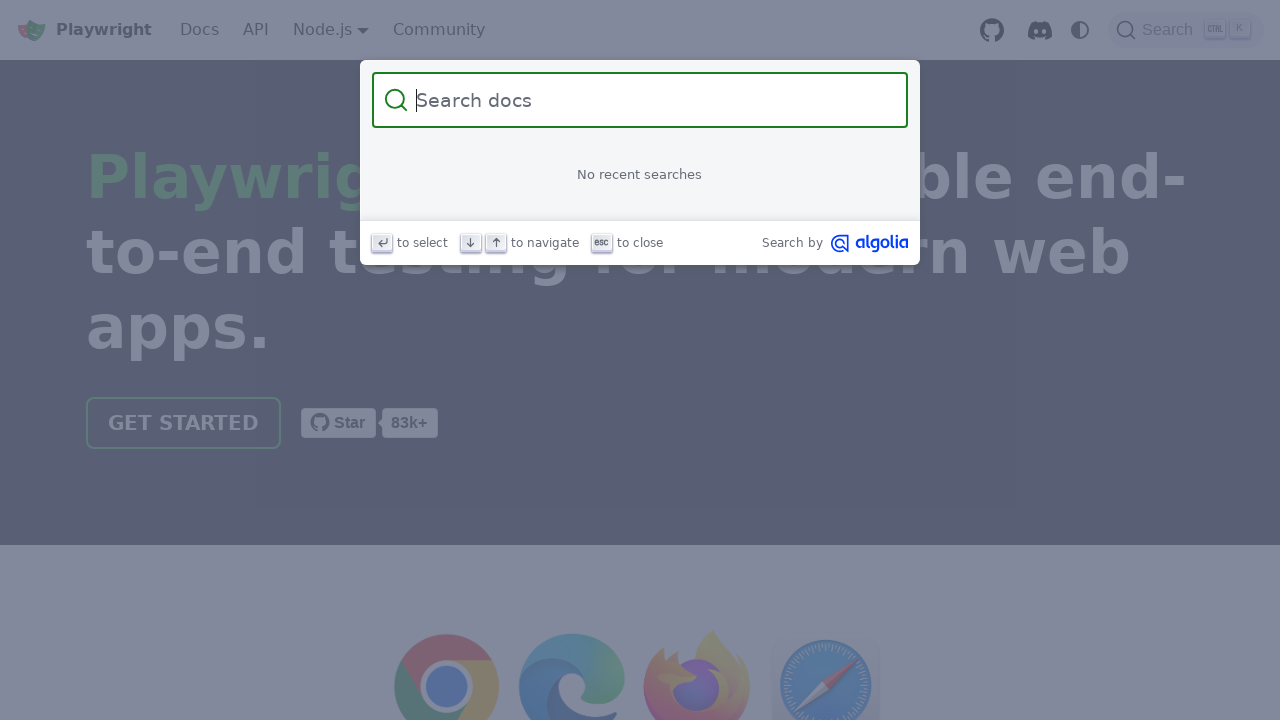

Search dialog became visible
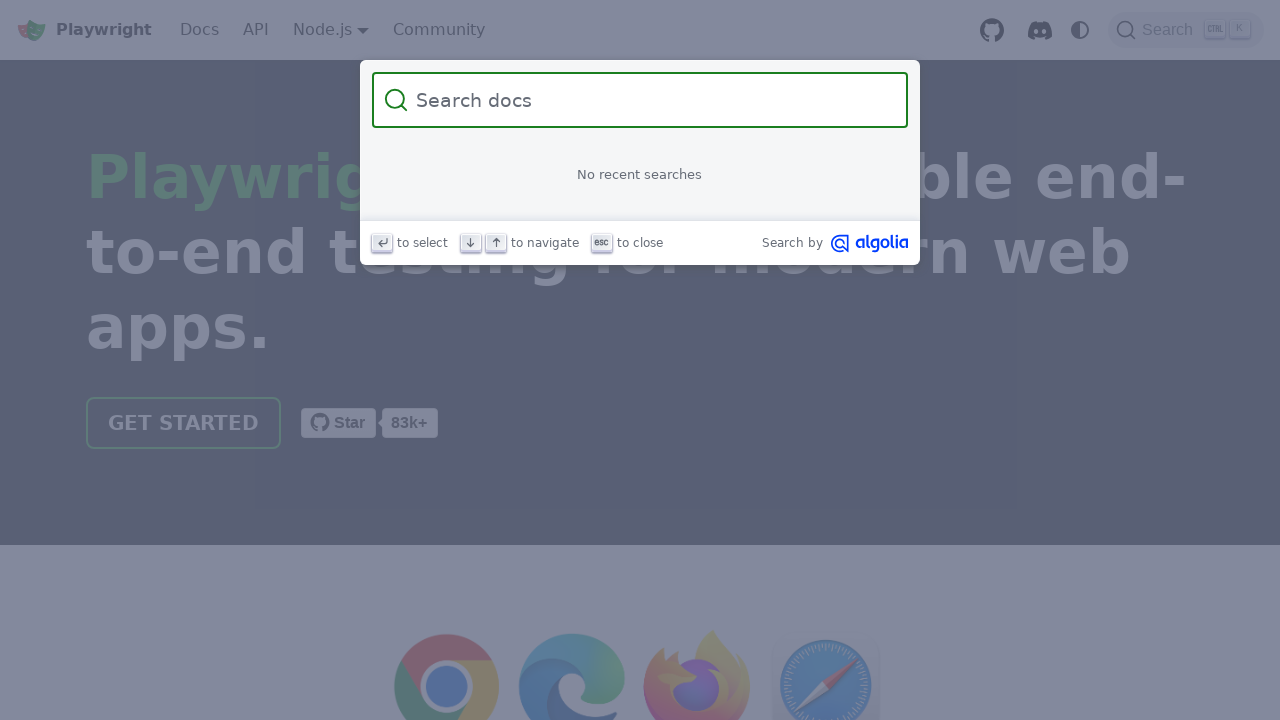

Pressed Escape to close search dialog
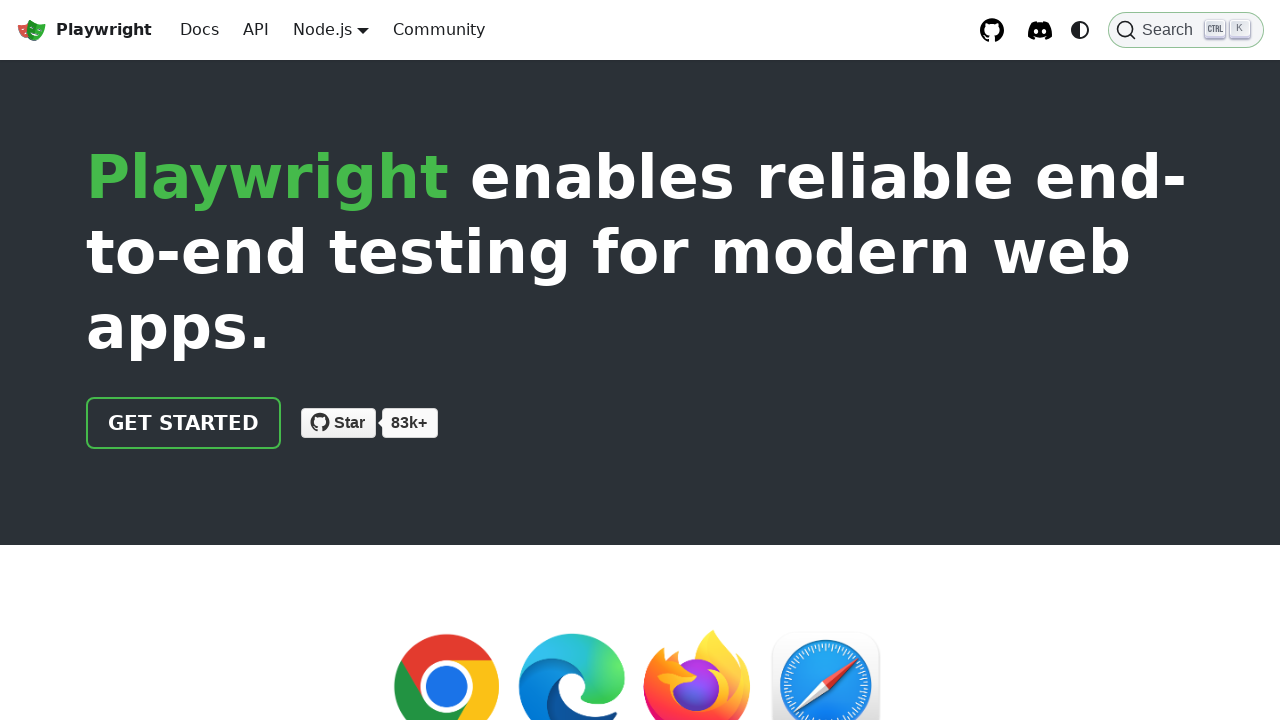

Main page content (GET STARTED link) is visible after dialog closed
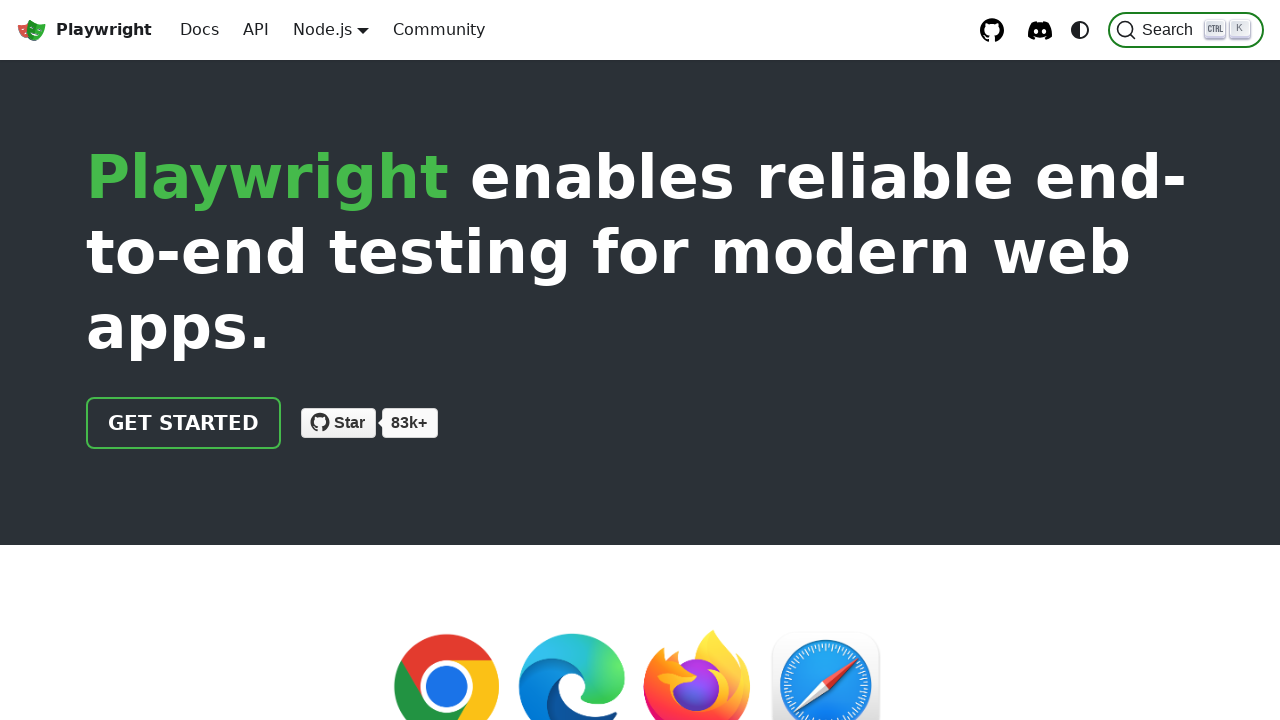

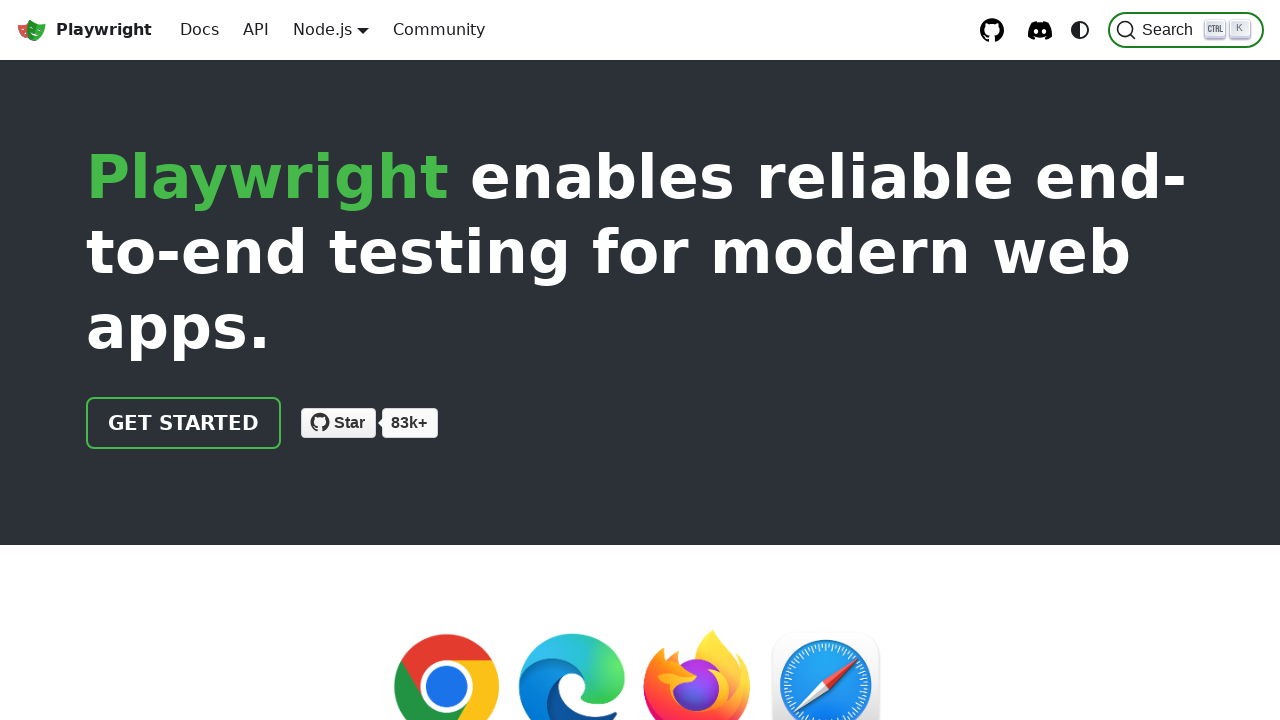